Tests textbox input and radio button selection, then checks multiple day checkboxes on a form

Starting URL: https://testautomationpractice.blogspot.com/

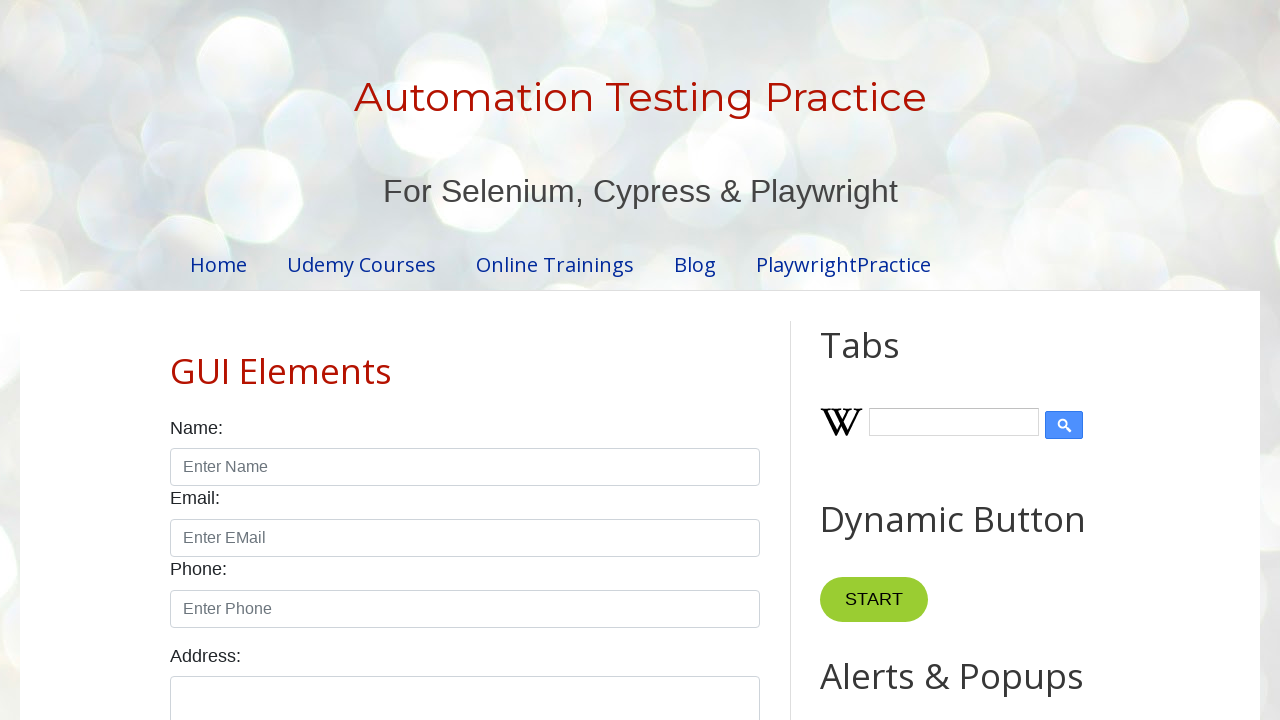

Filled name textbox with 'Murat' on #name
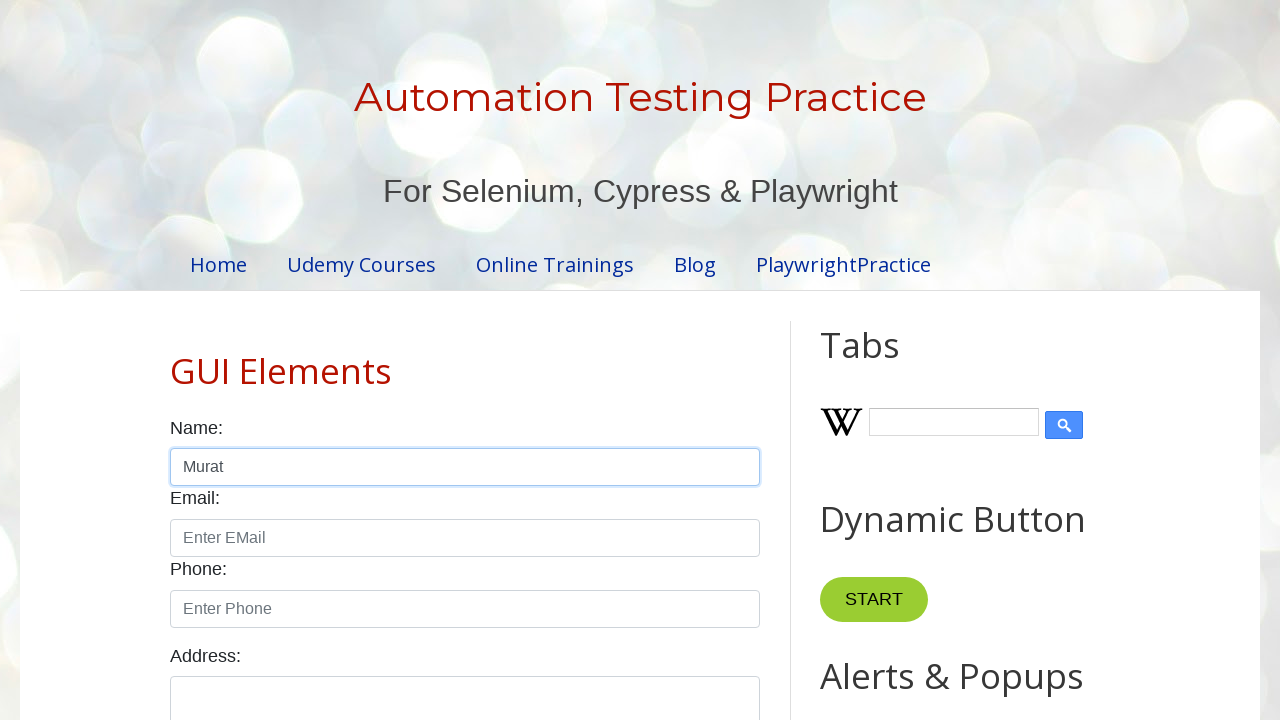

Selected male radio button at (176, 360) on #male
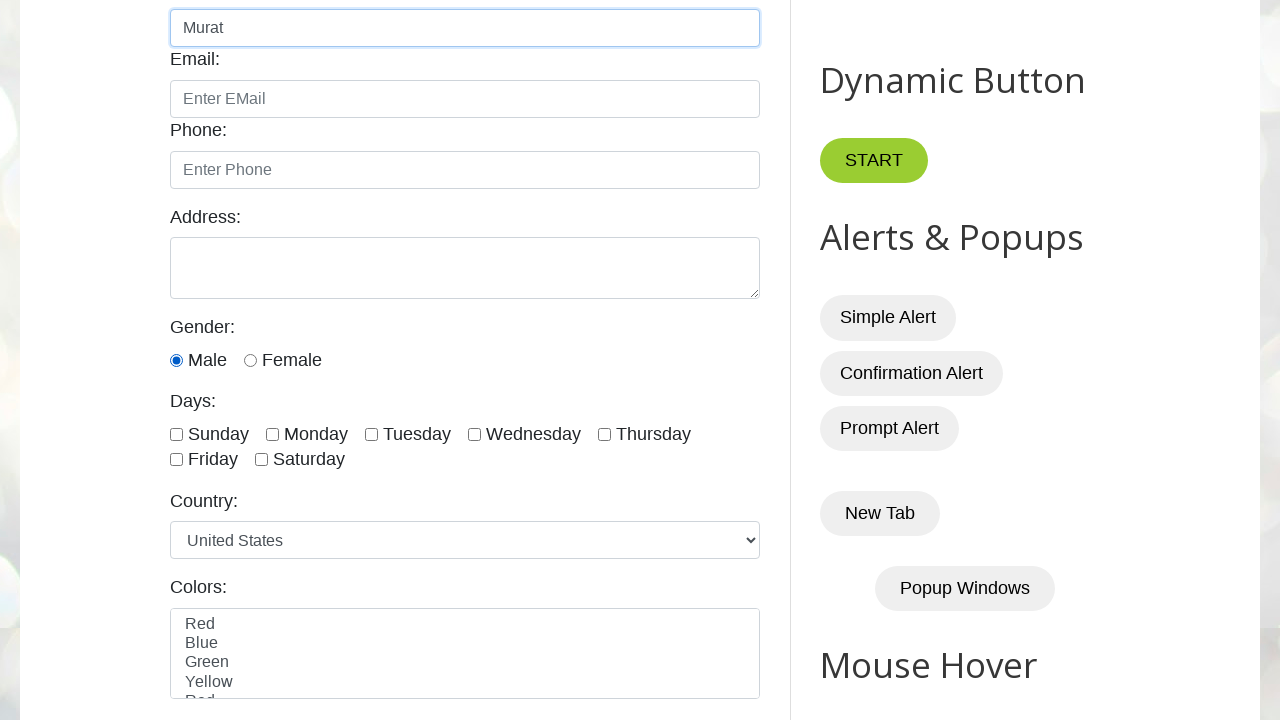

Checked Sunday checkbox at (176, 434) on #sunday
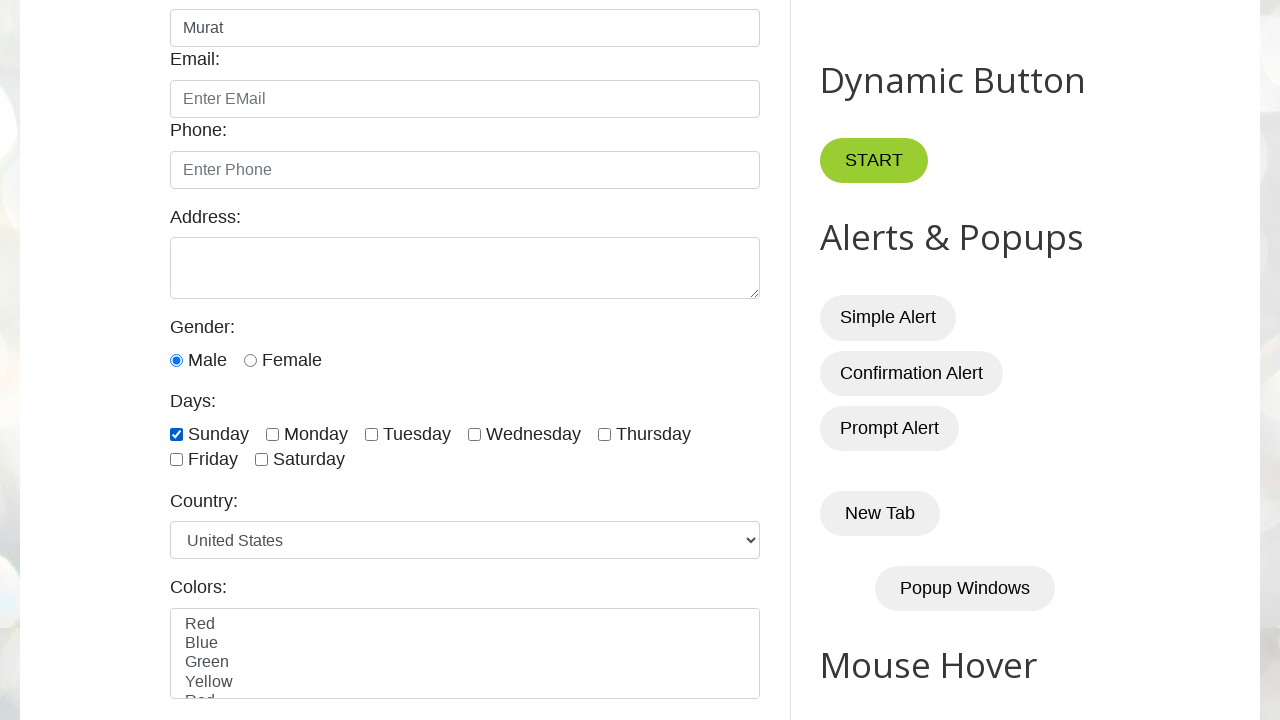

Checked Monday checkbox at (272, 434) on #monday
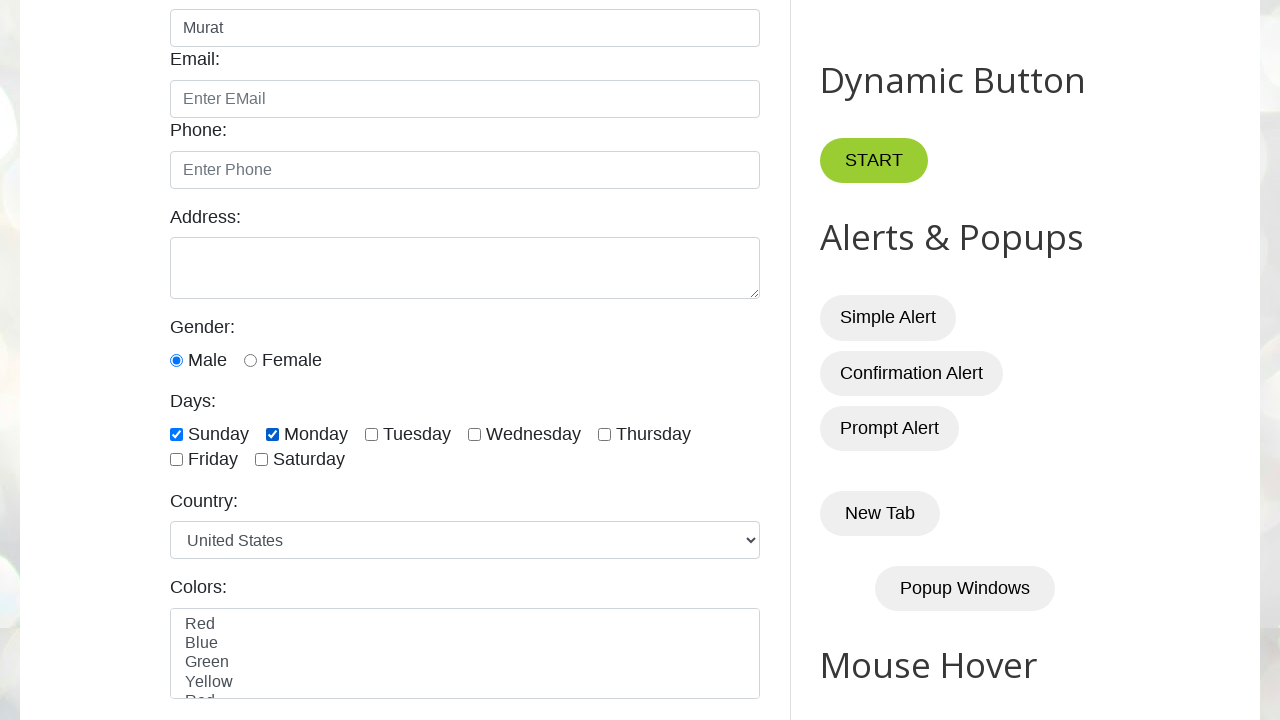

Checked Tuesday checkbox at (372, 434) on #tuesday
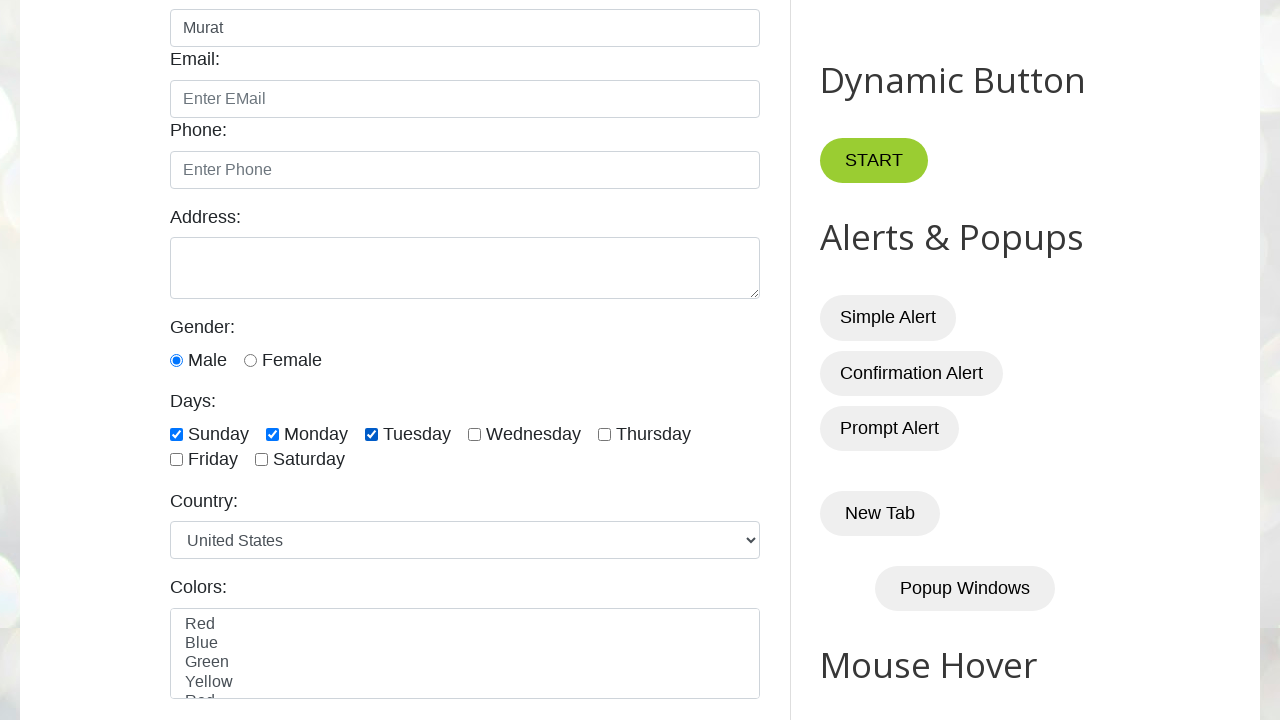

Checked Wednesday checkbox at (474, 434) on #wednesday
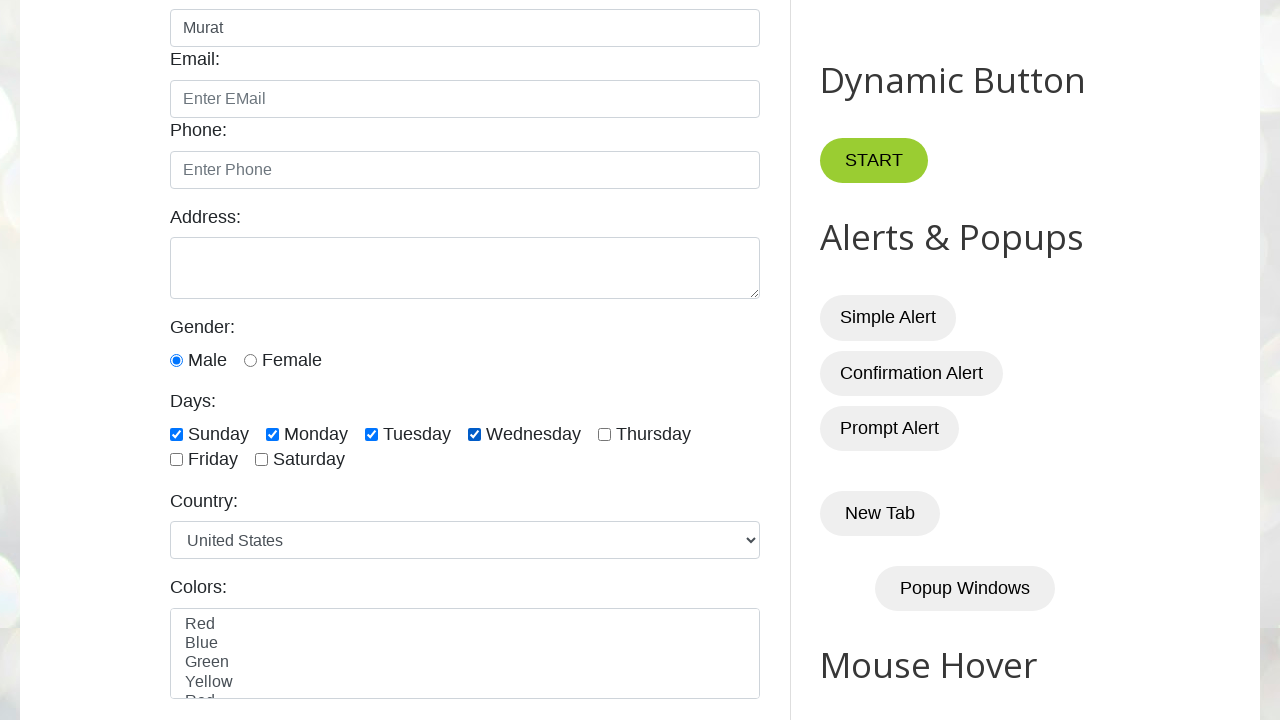

Checked Thursday checkbox at (604, 434) on #thursday
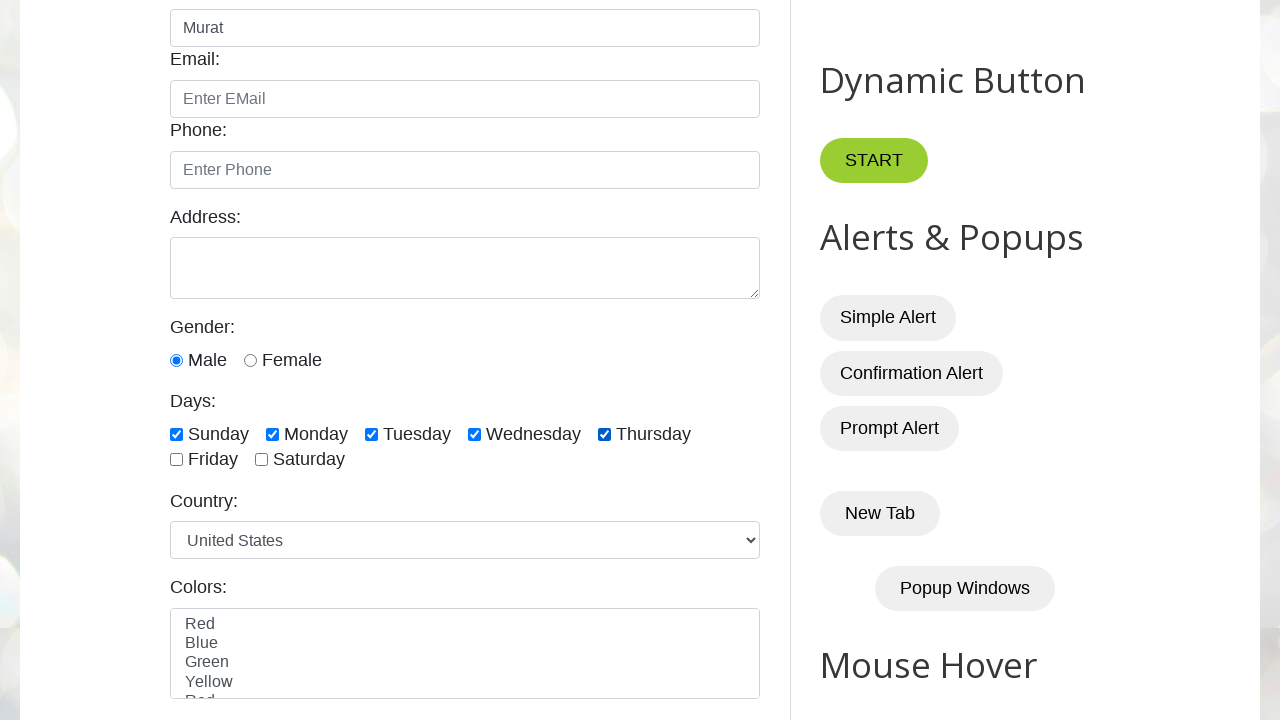

Checked Friday checkbox at (176, 460) on #friday
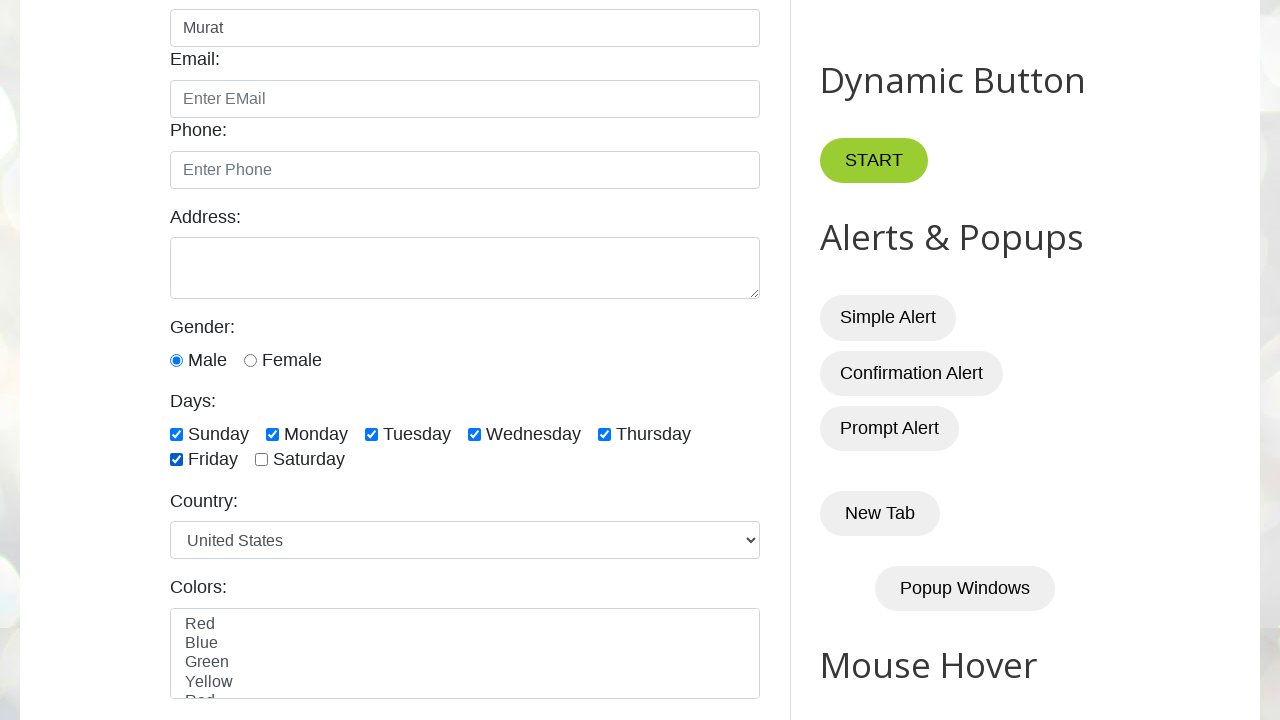

Checked Saturday checkbox at (262, 460) on #saturday
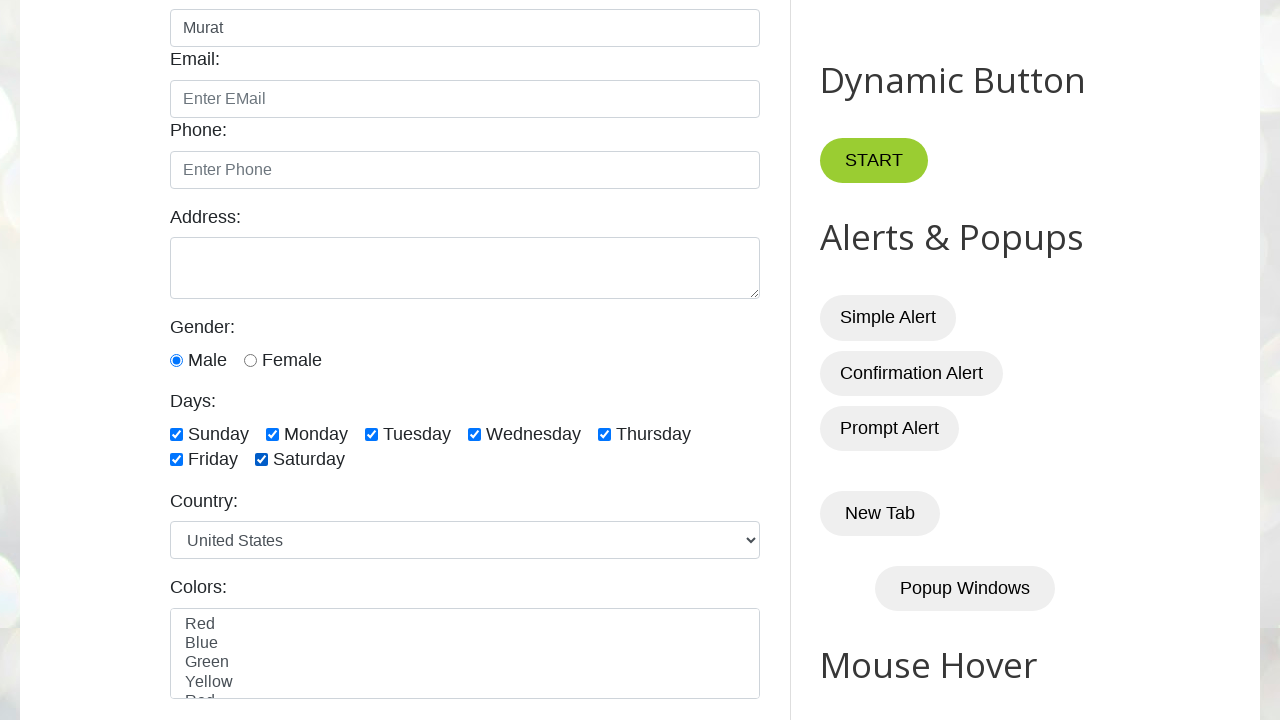

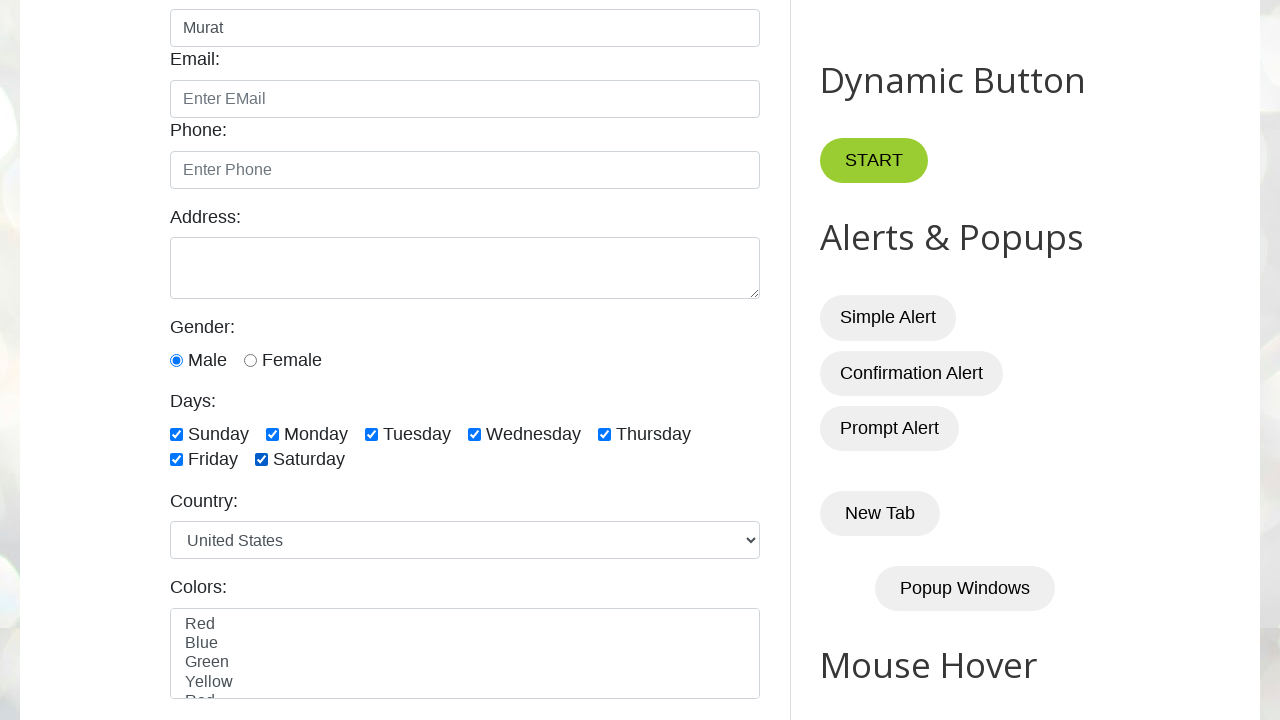